Navigates to an automation practice page and scrolls to the bottom of the page

Starting URL: https://rahulshettyacademy.com/AutomationPractice/

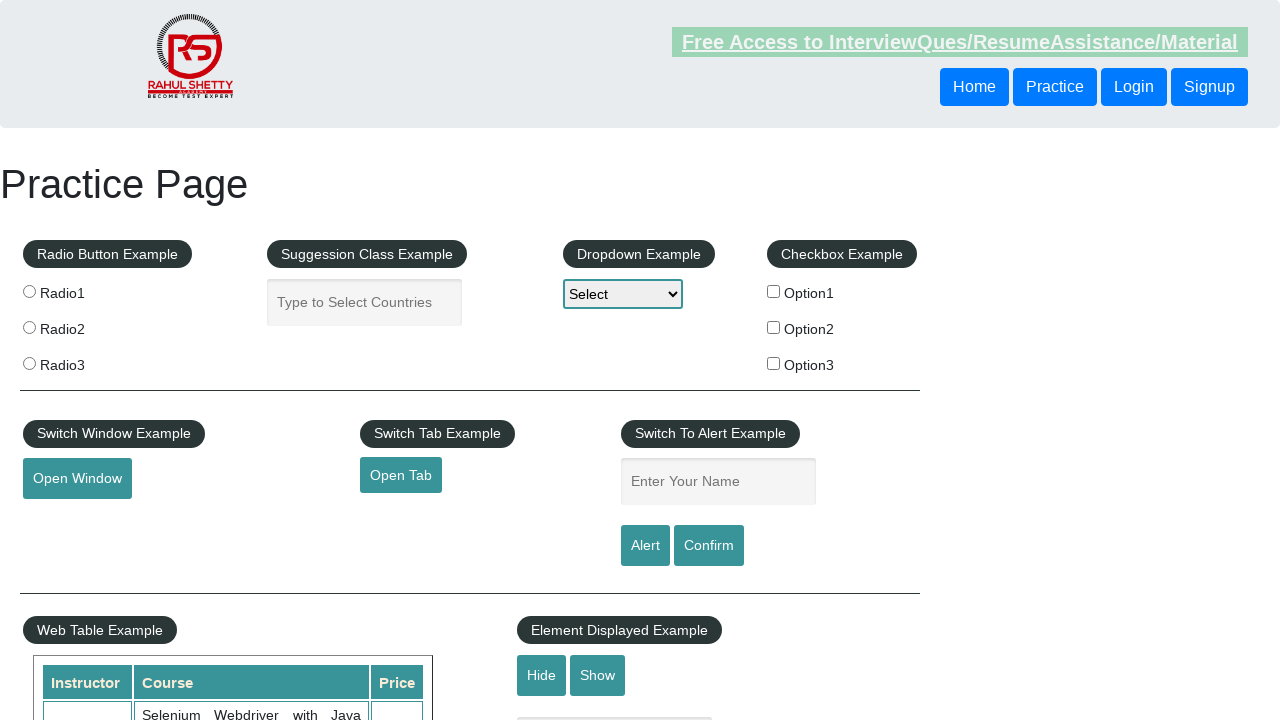

Scrolled to the bottom of the page
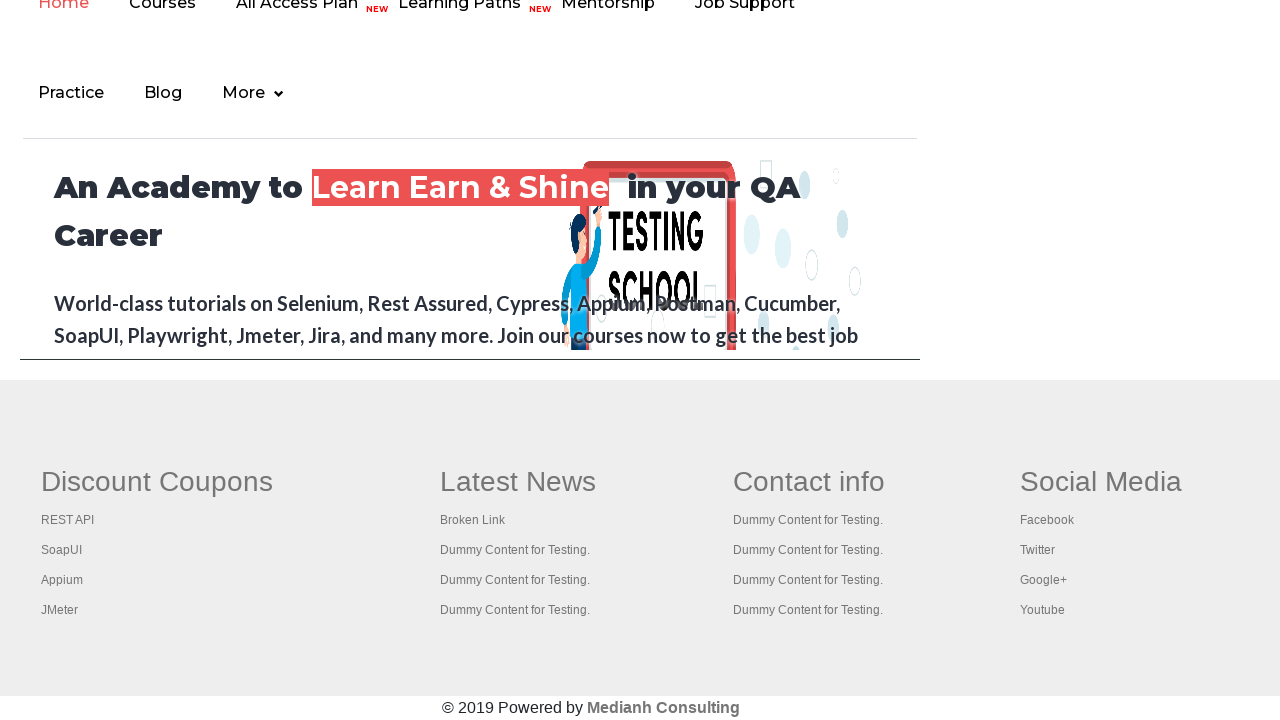

Waited 1000ms for page to settle after scrolling
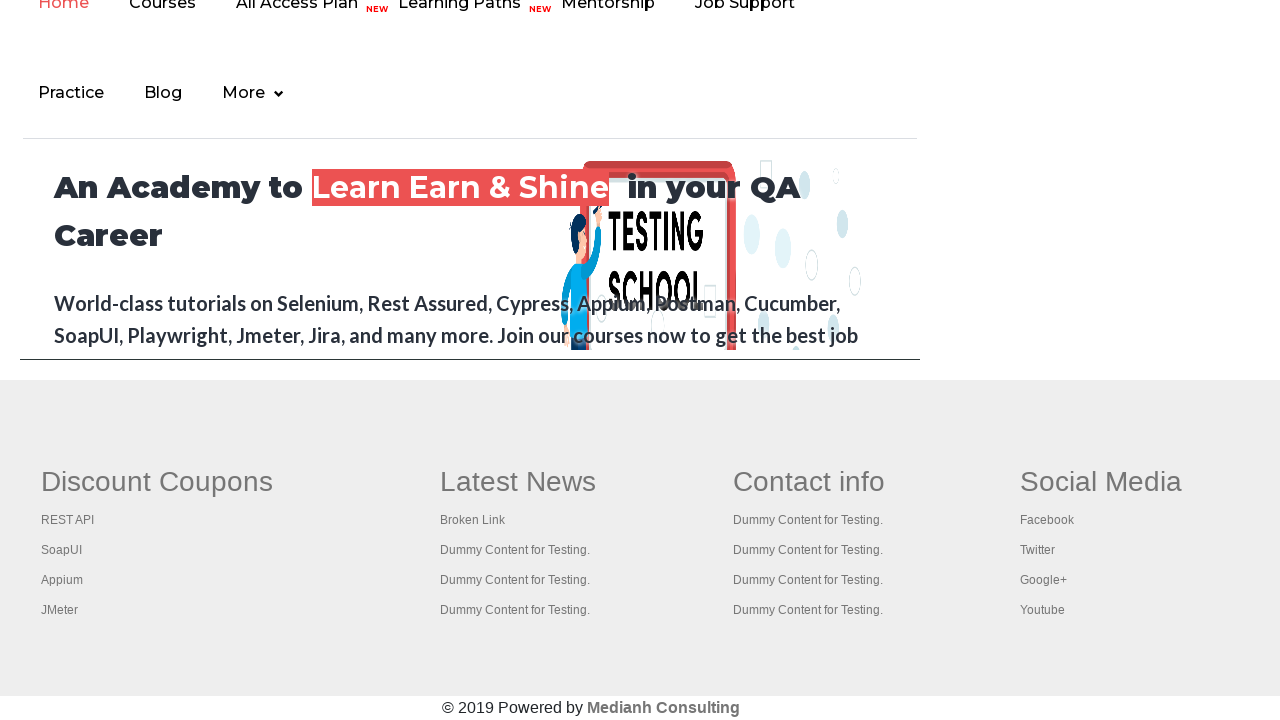

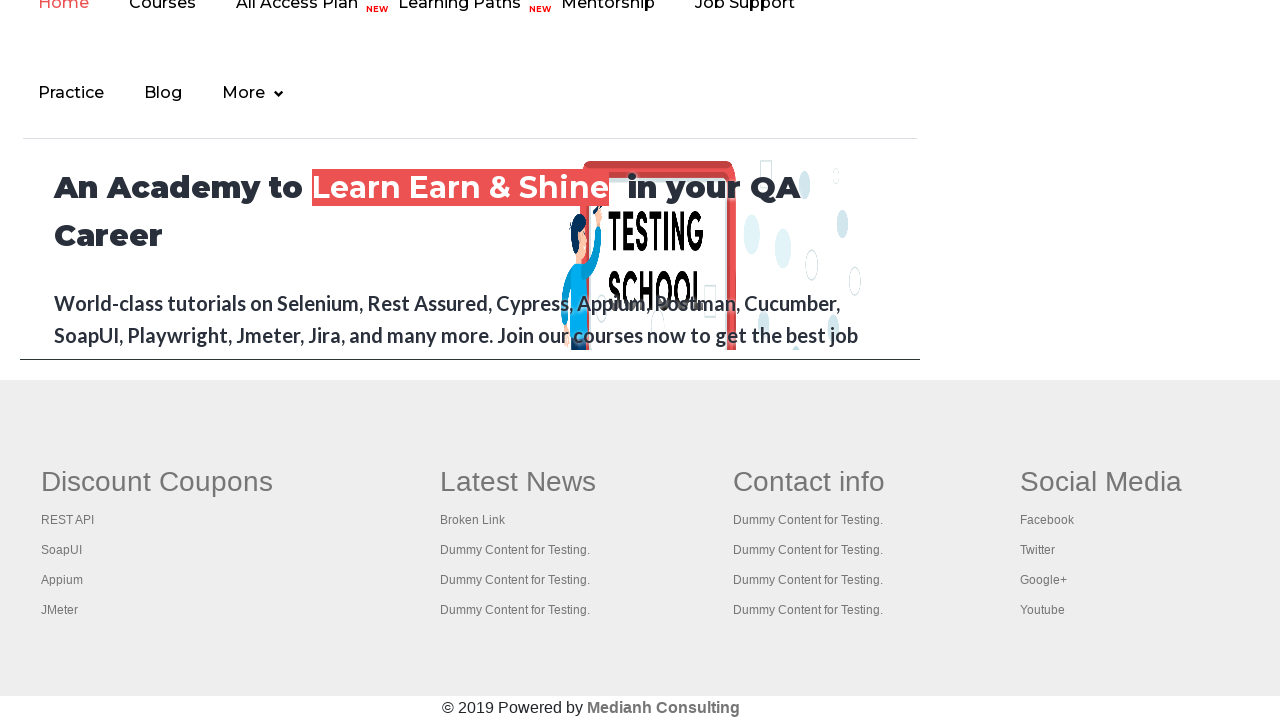